Tests dropdown selection by value attribute, cycling through Option 1 and Option 2 multiple times

Starting URL: https://the-internet.herokuapp.com/dropdown

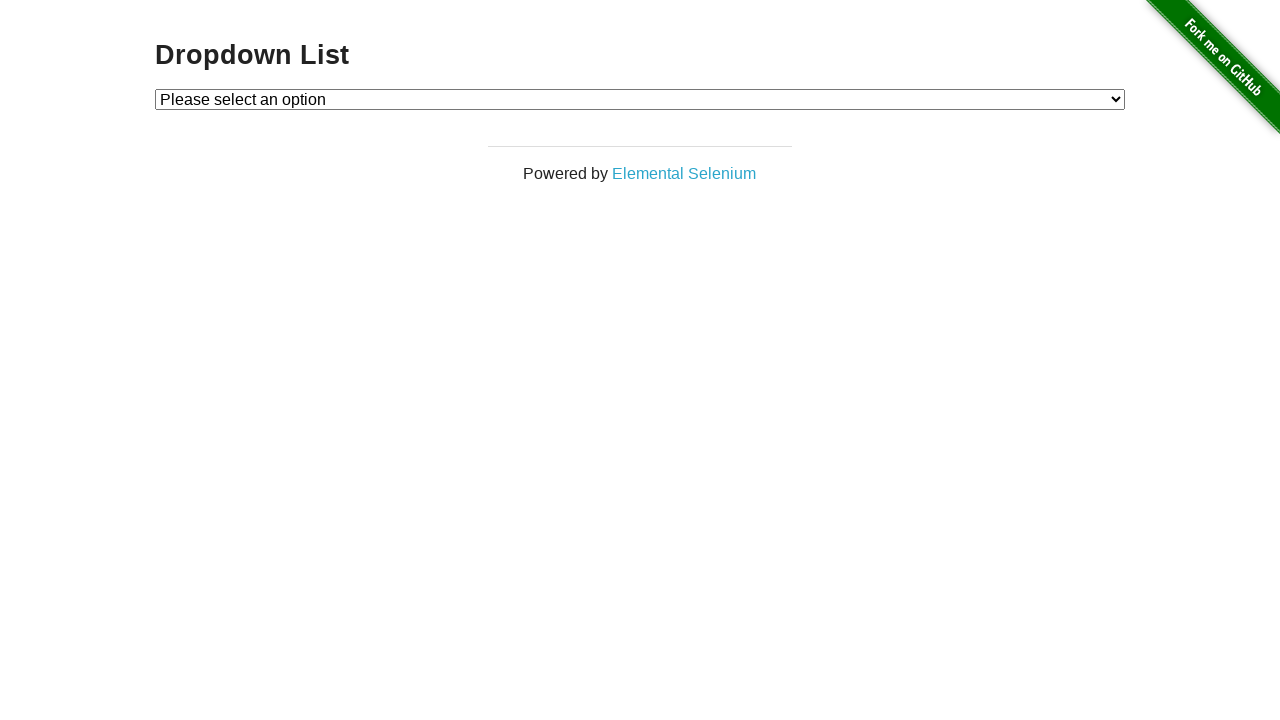

Selected Option 1 from dropdown by value '1' on #dropdown
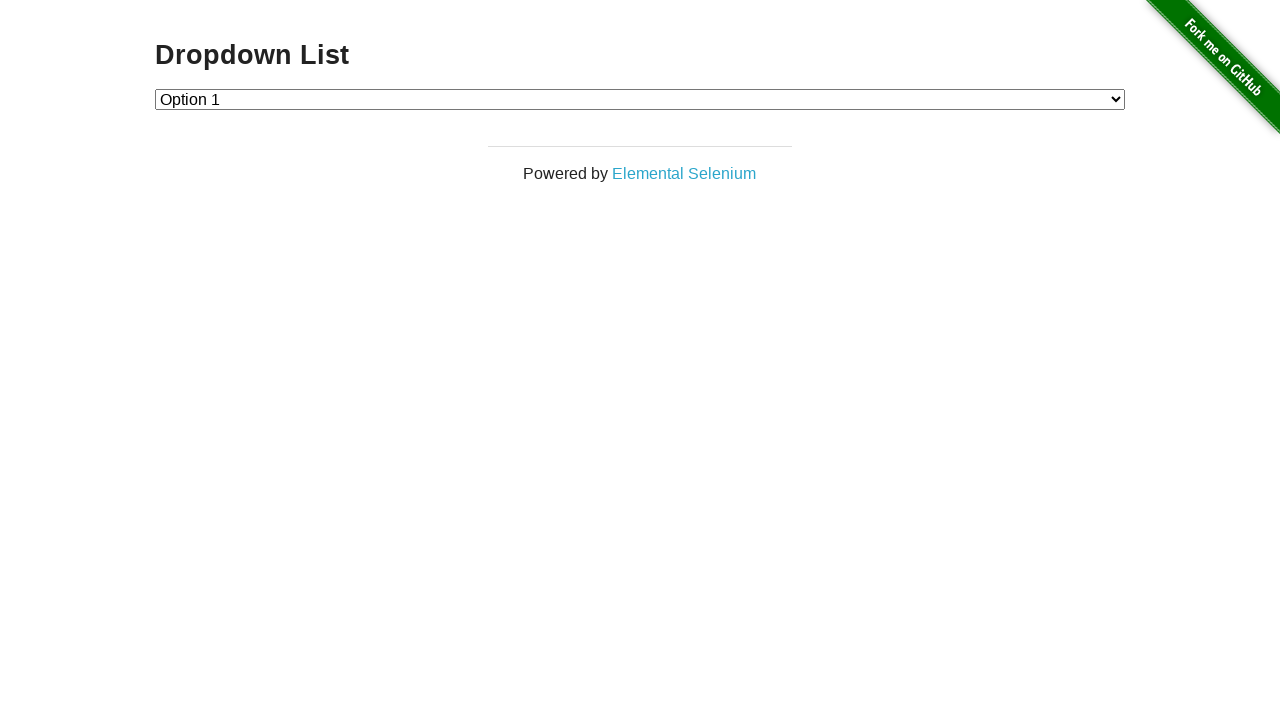

Selected Option 2 from dropdown by value '2' on #dropdown
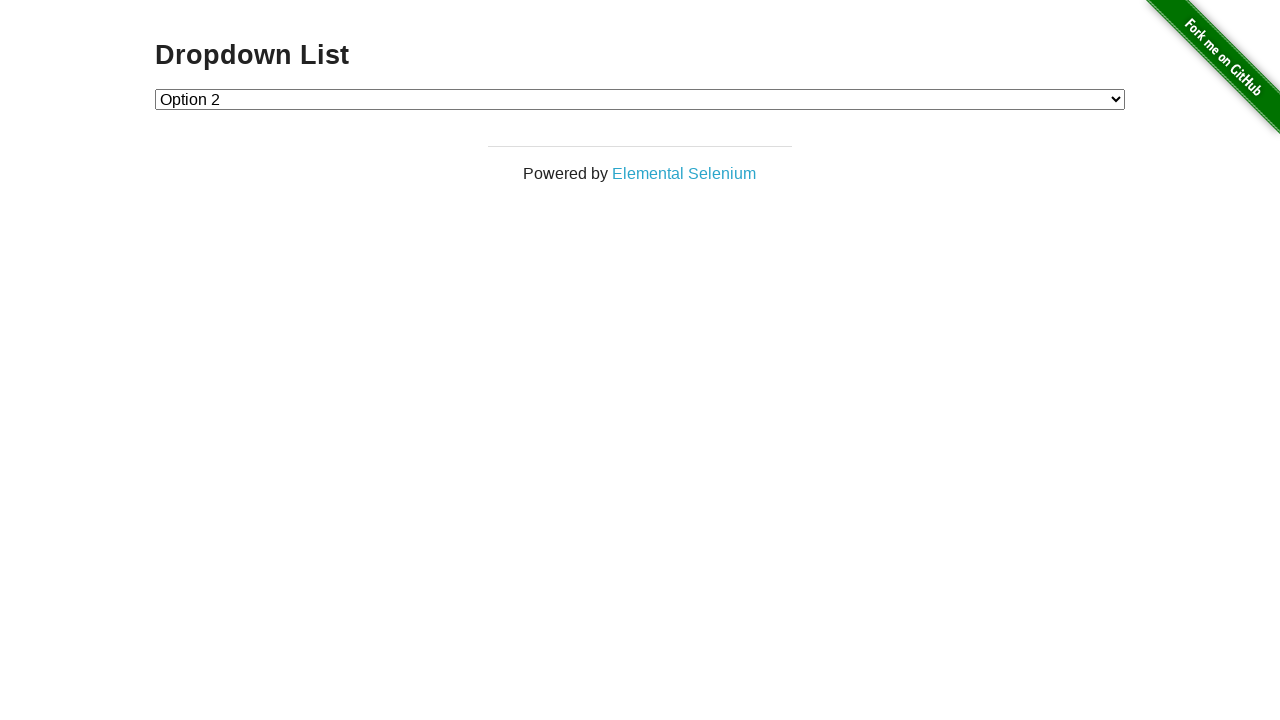

Selected Option 1 from dropdown by value '1' again on #dropdown
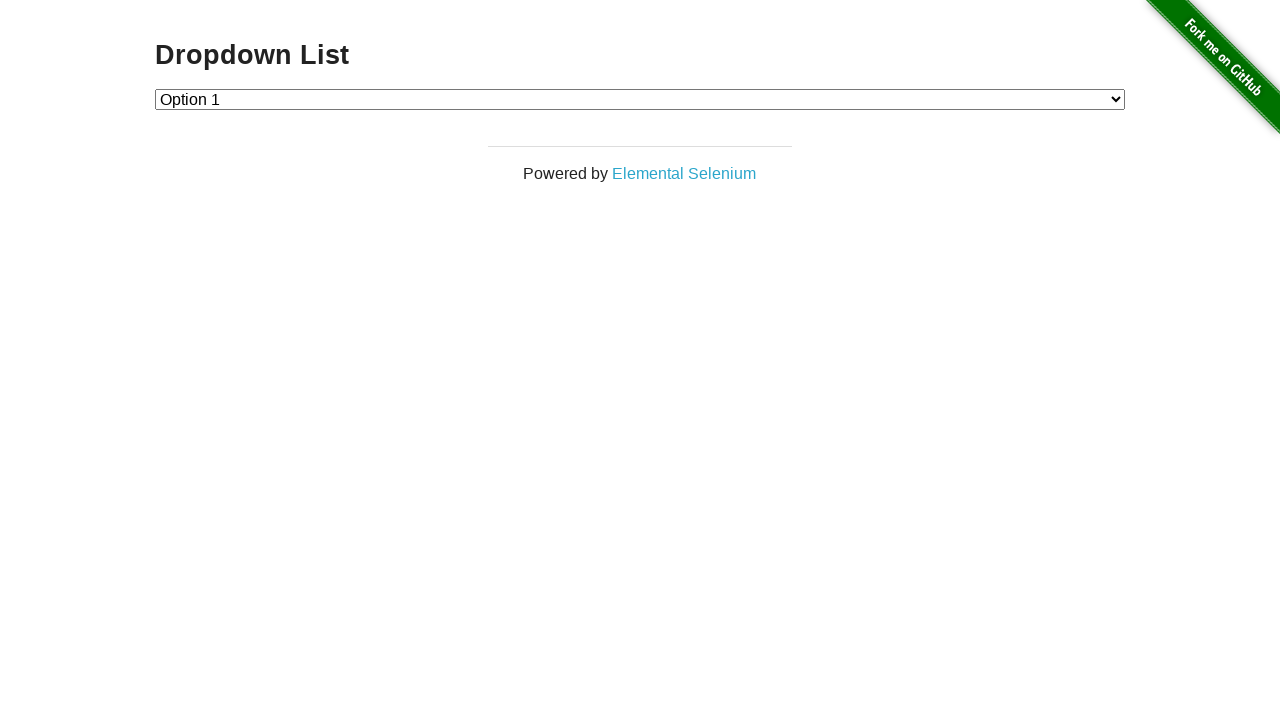

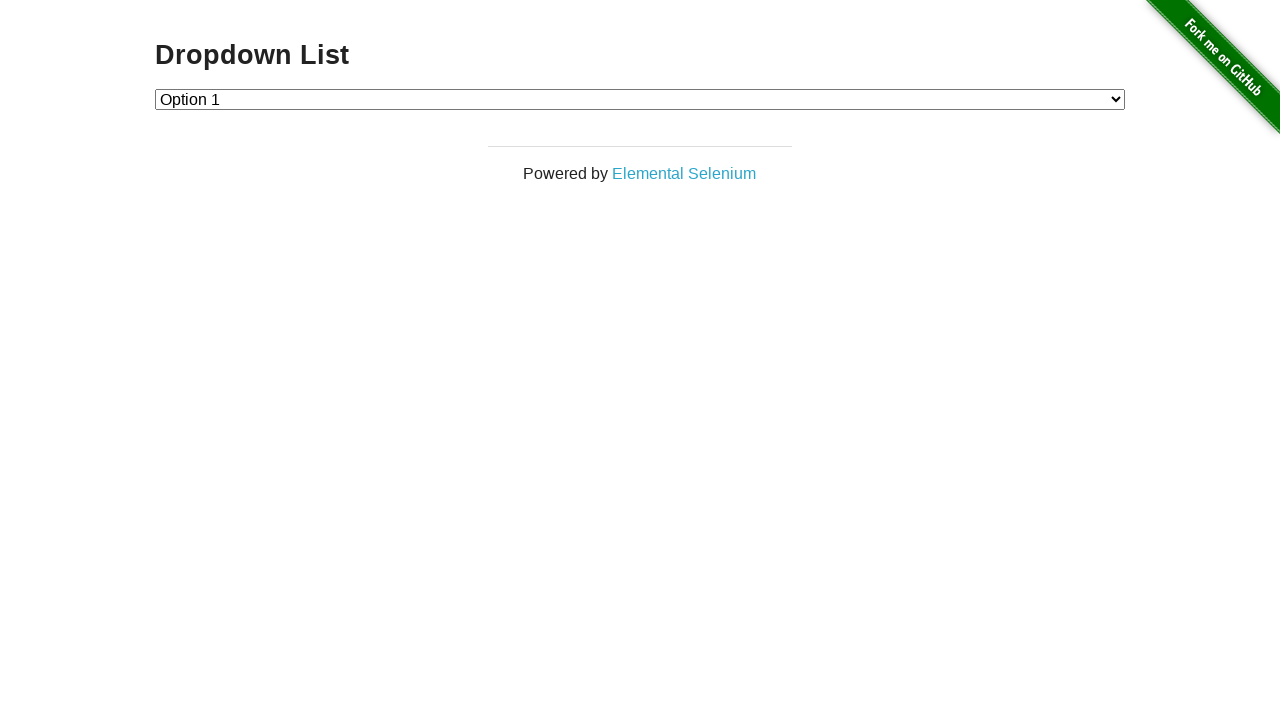